Tests JavaScript execution capabilities by scrolling the page, retrieving page title and URL, and handling an alert dialog on Mastodon's homepage.

Starting URL: https://mastodon.social

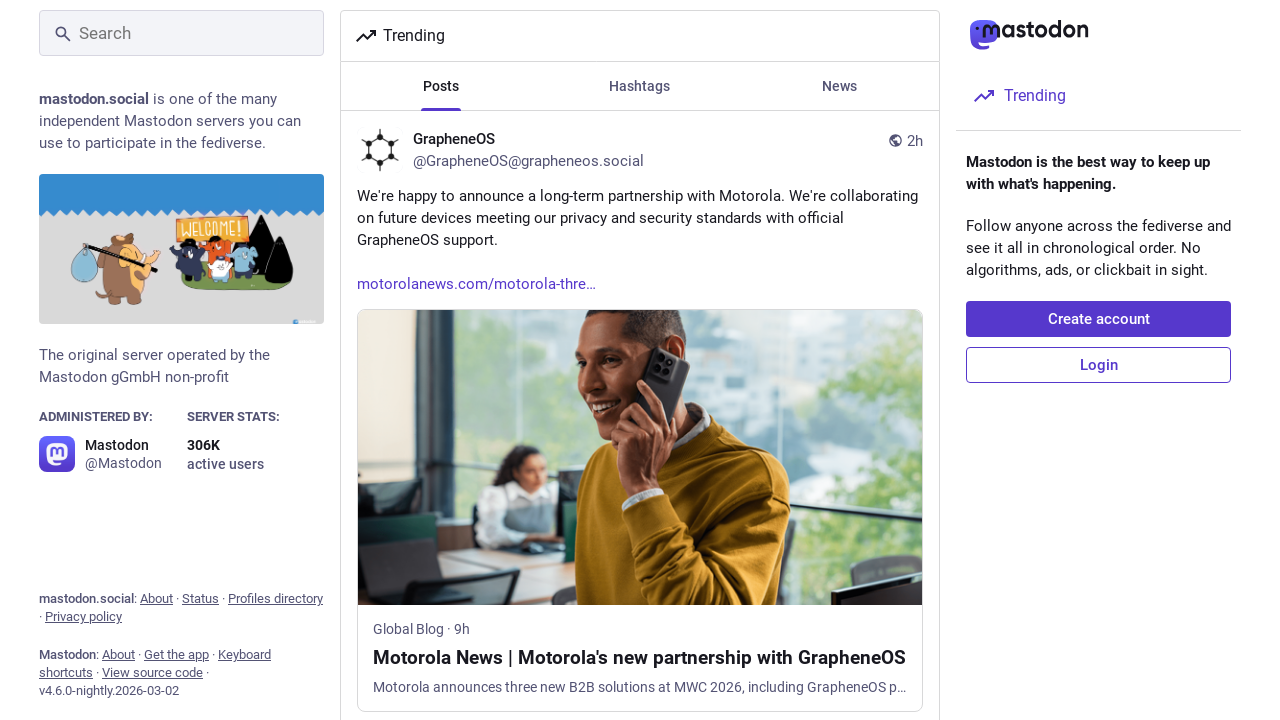

Scrolled page down by 1000 pixels
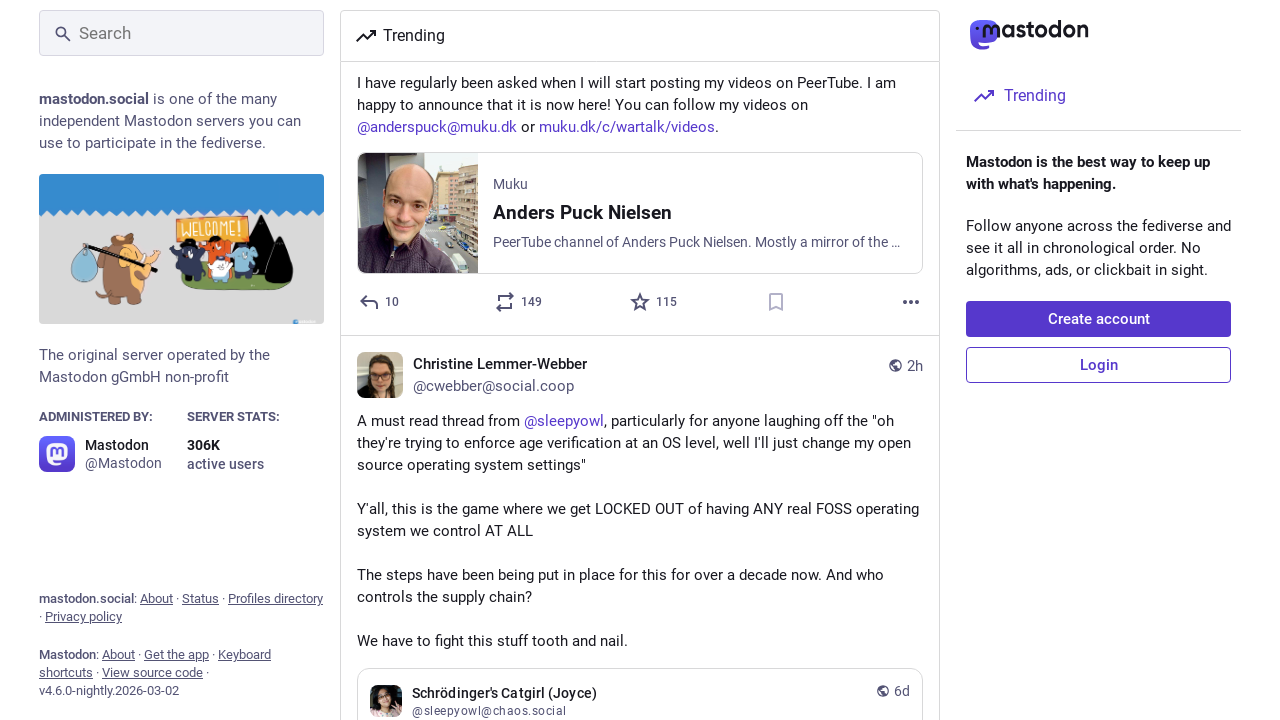

Retrieved page title: Trending - Mastodon
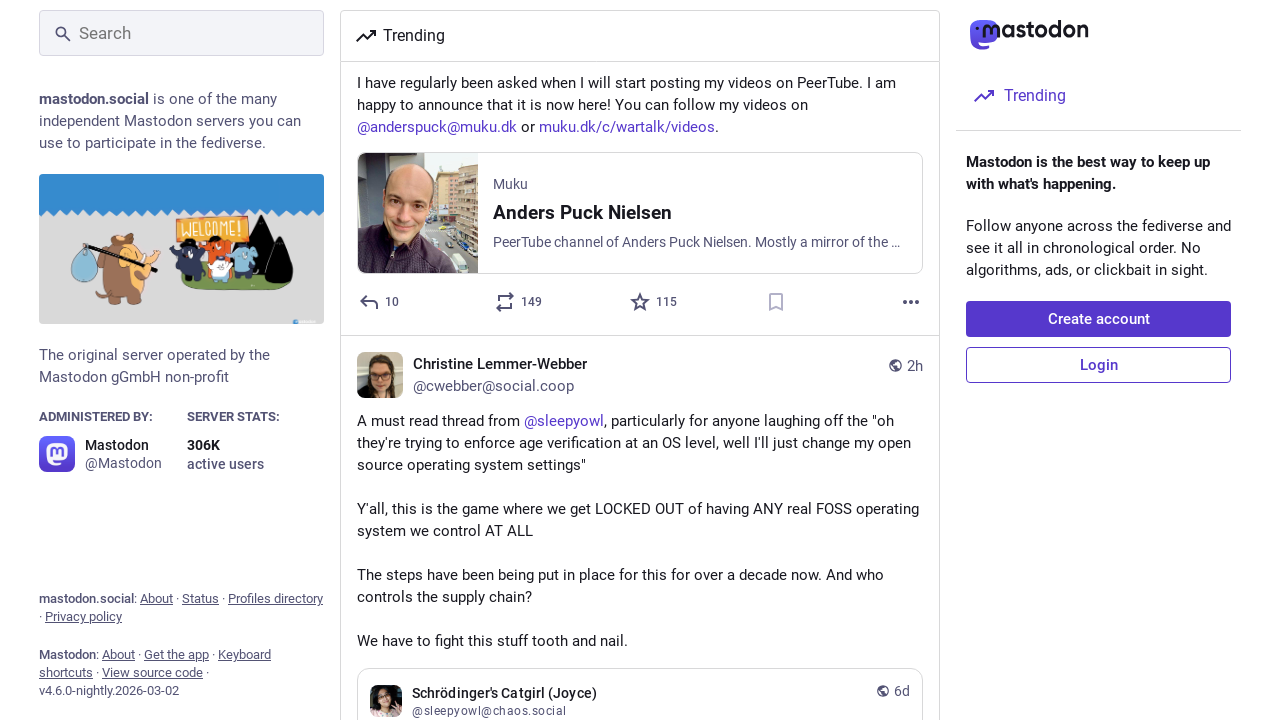

Retrieved current URL: https://mastodon.social/explore
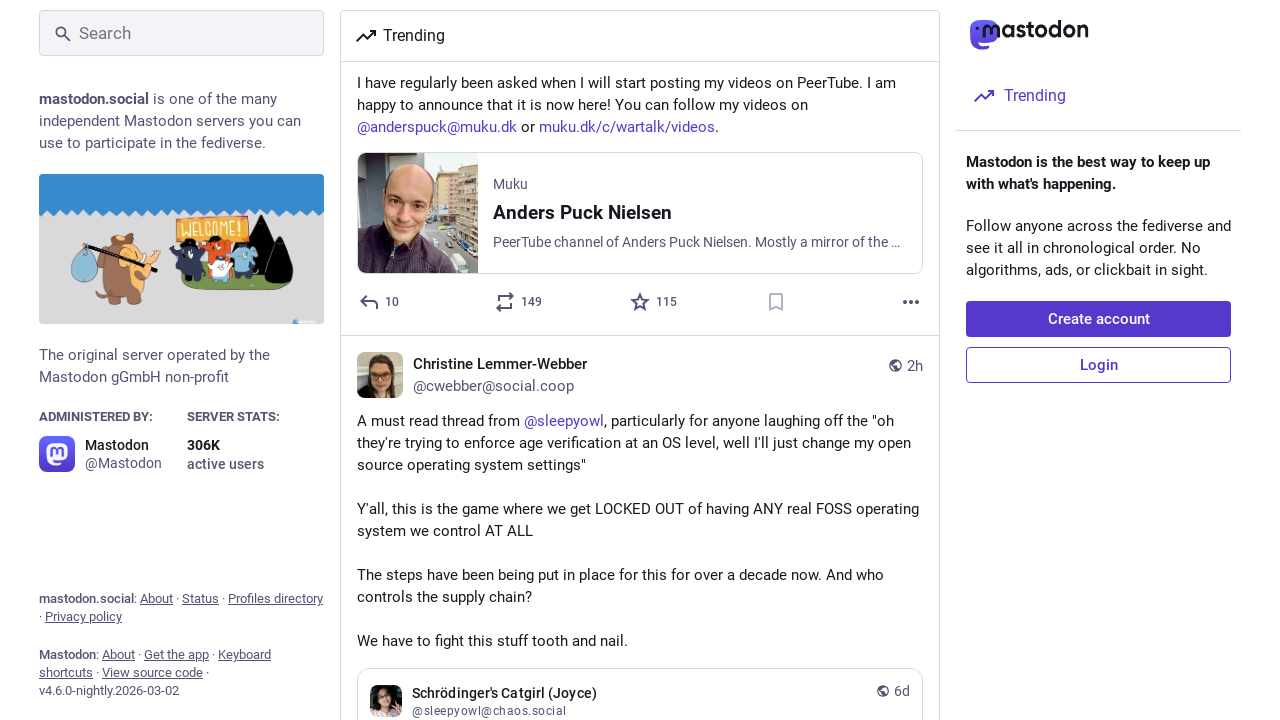

Set up dialog handler to accept alerts
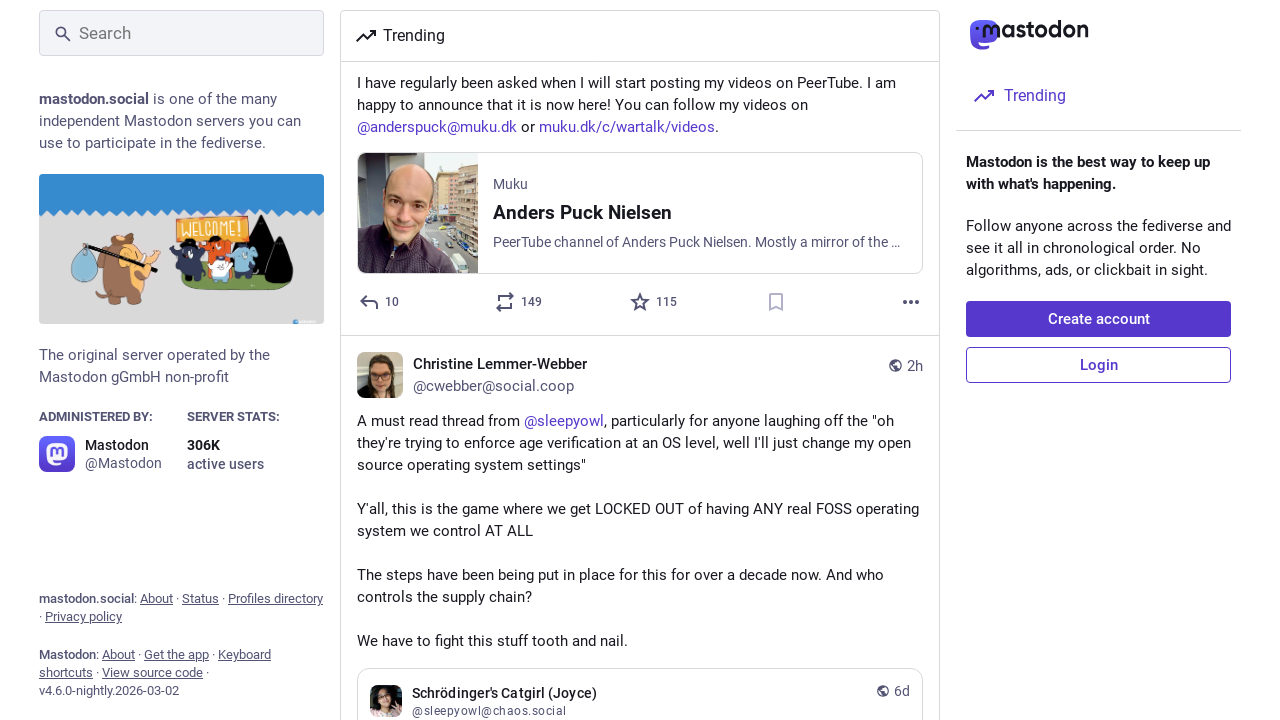

Generated and accepted test alert dialog
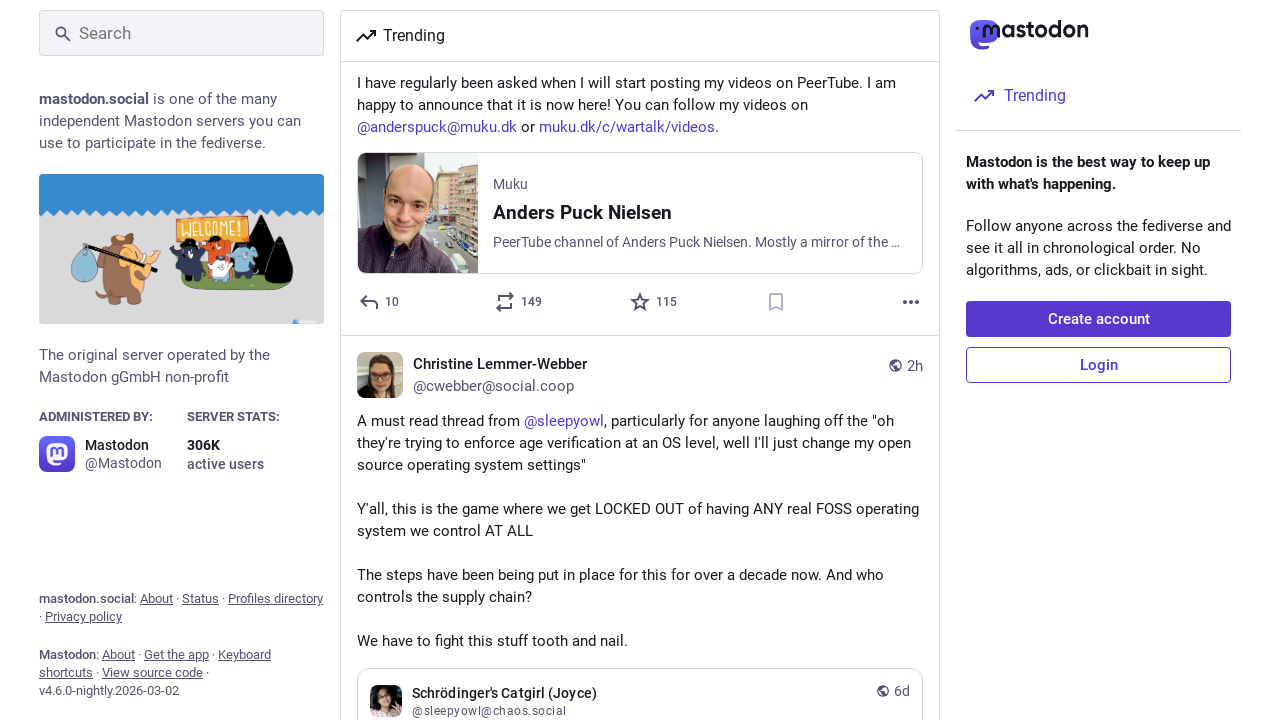

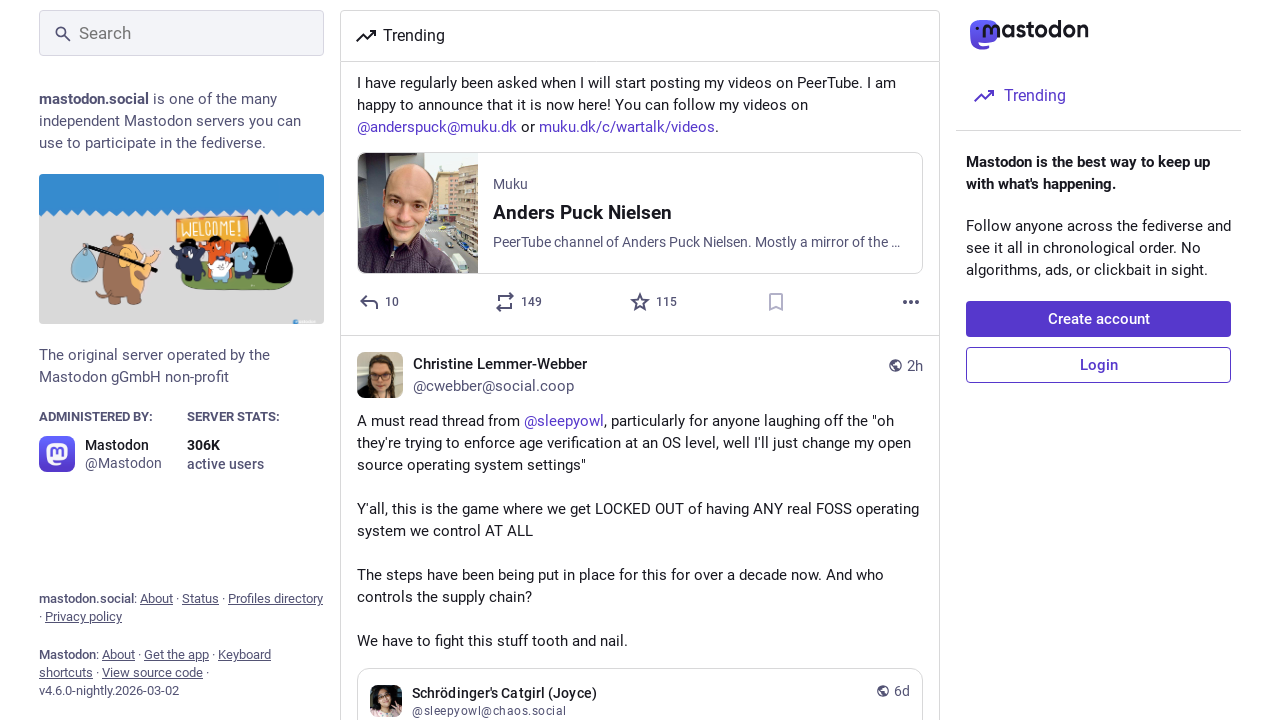